Tests JavaScript prompt alert handling by clicking a button to trigger a prompt, entering text into the prompt, and accepting it

Starting URL: https://v1.training-support.net/selenium/javascript-alerts

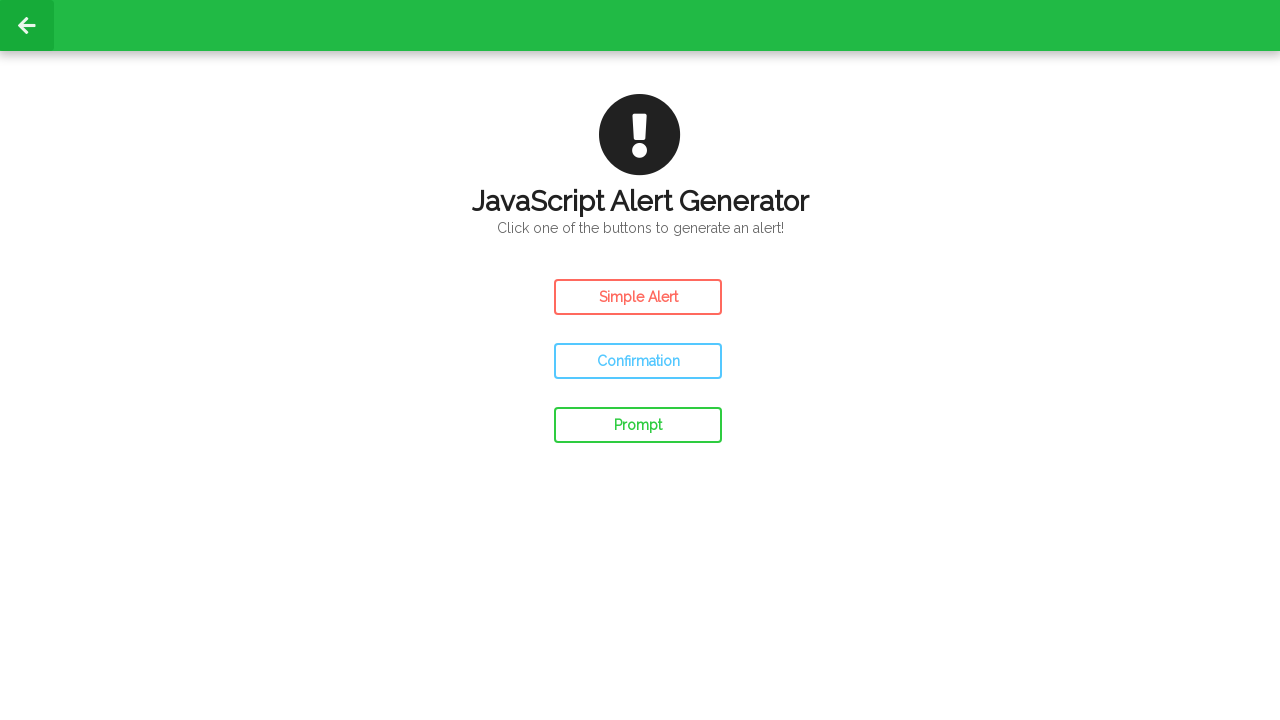

Clicked the prompt button to trigger the JavaScript prompt alert at (638, 425) on #prompt
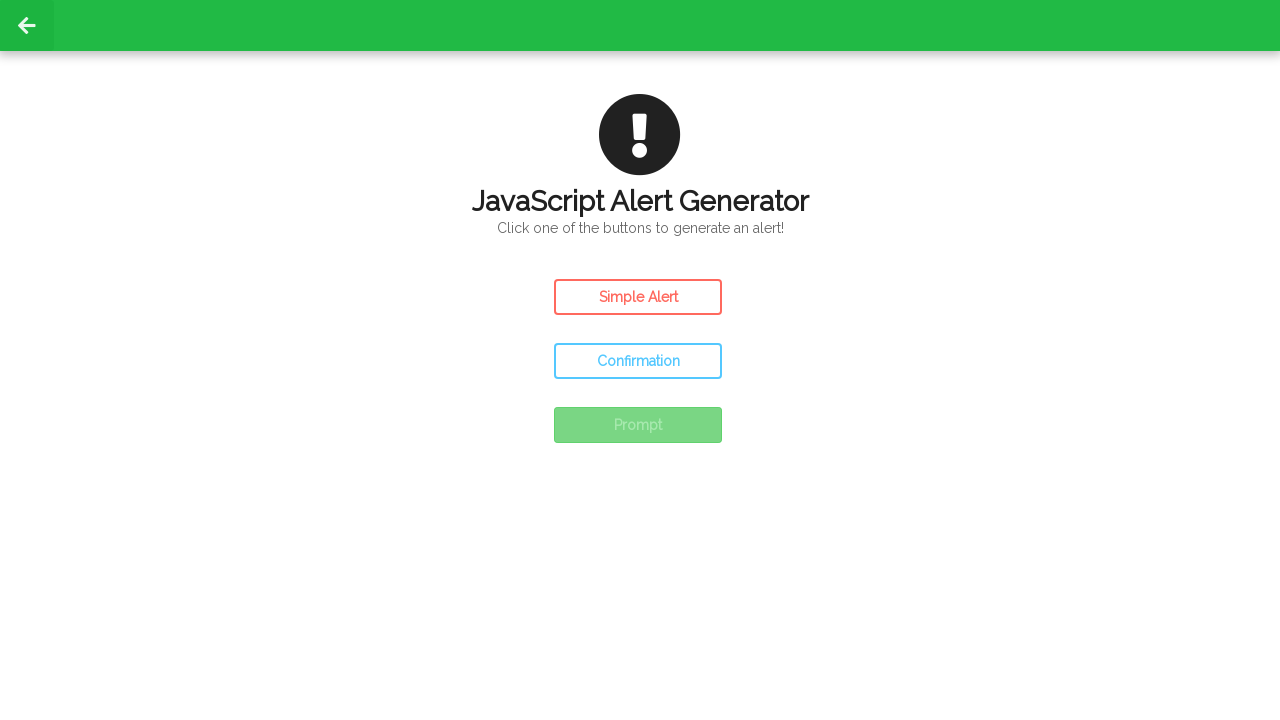

Registered dialog handler to accept prompt with text 'Awesome!'
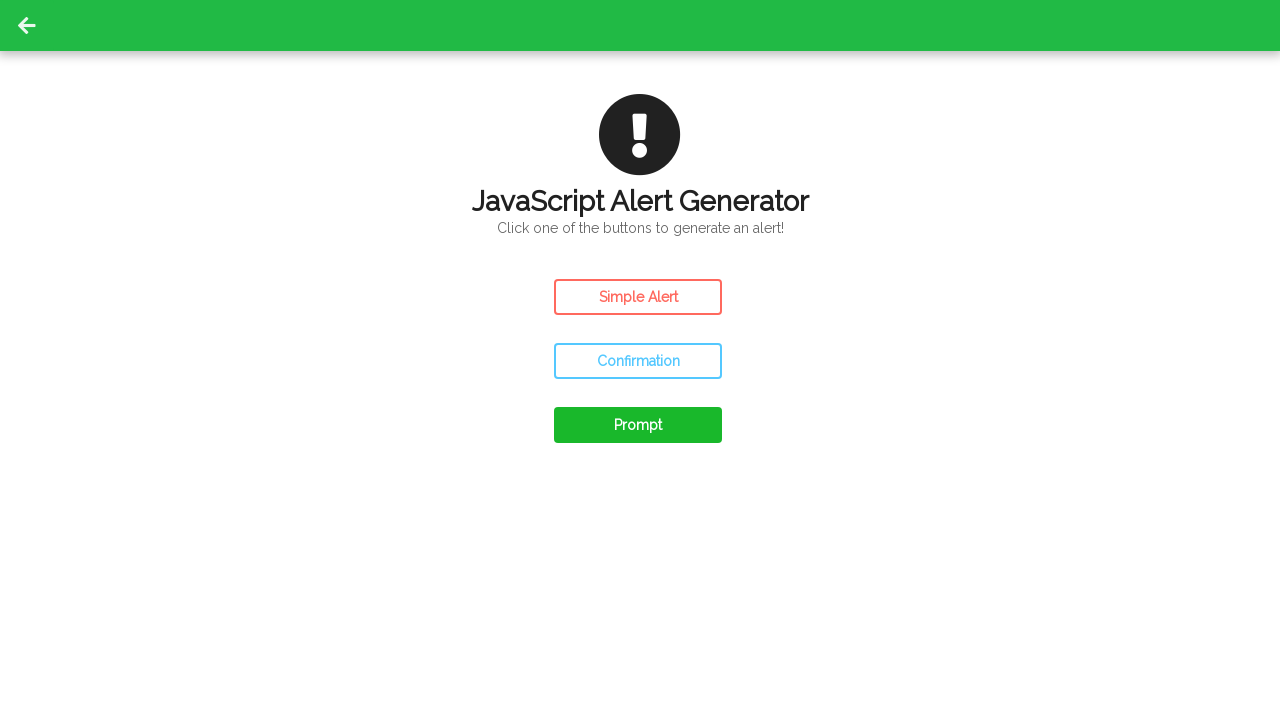

Clicked the prompt button again to trigger the registered dialog handler at (638, 425) on #prompt
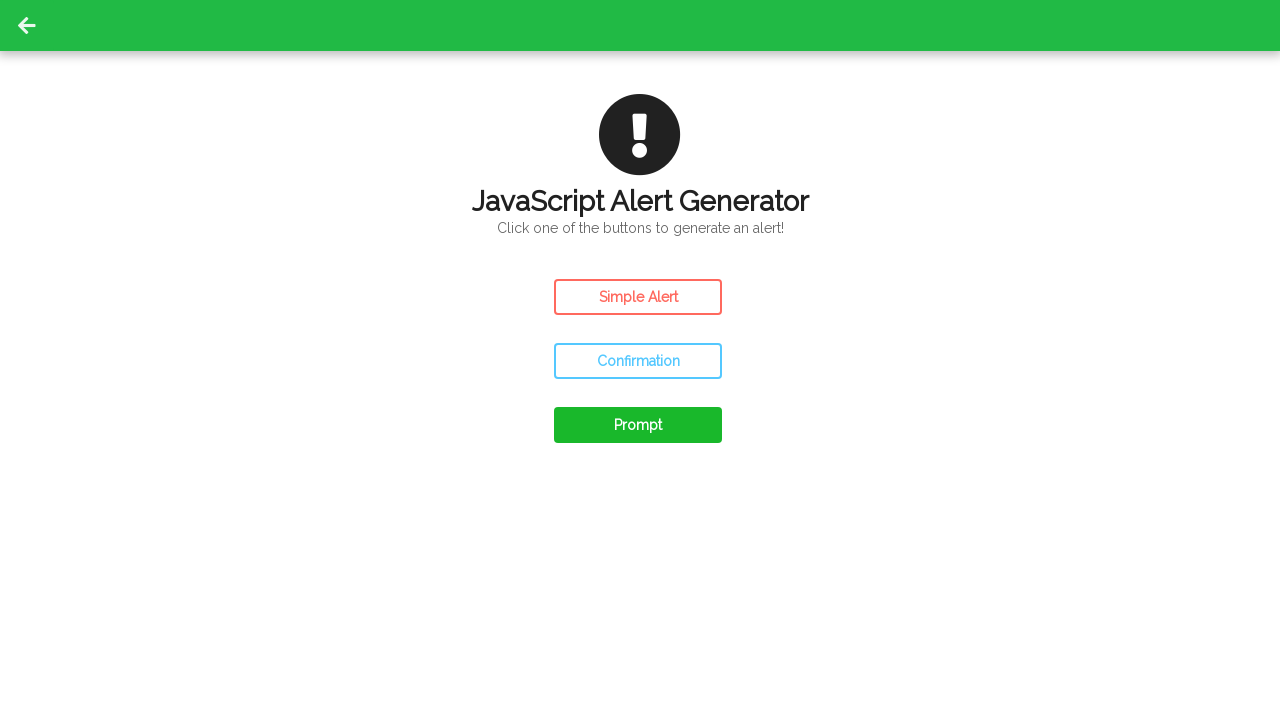

Waited 500ms to ensure the prompt dialog was fully handled
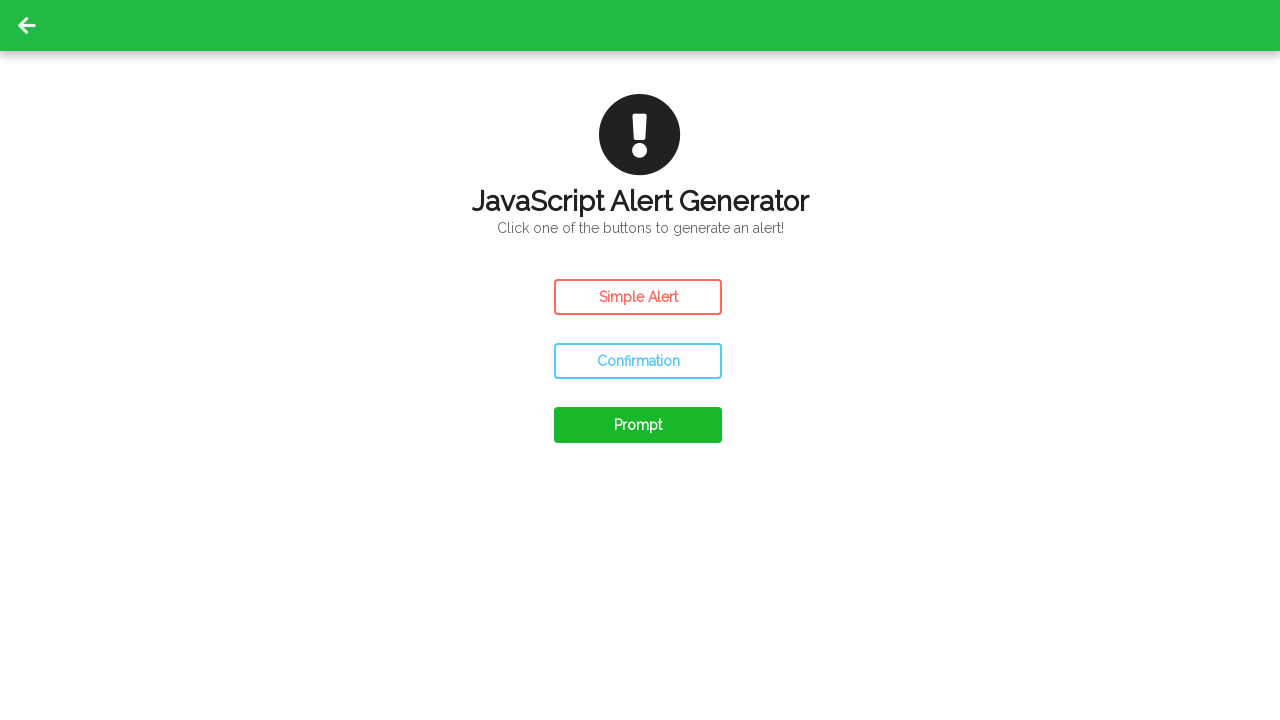

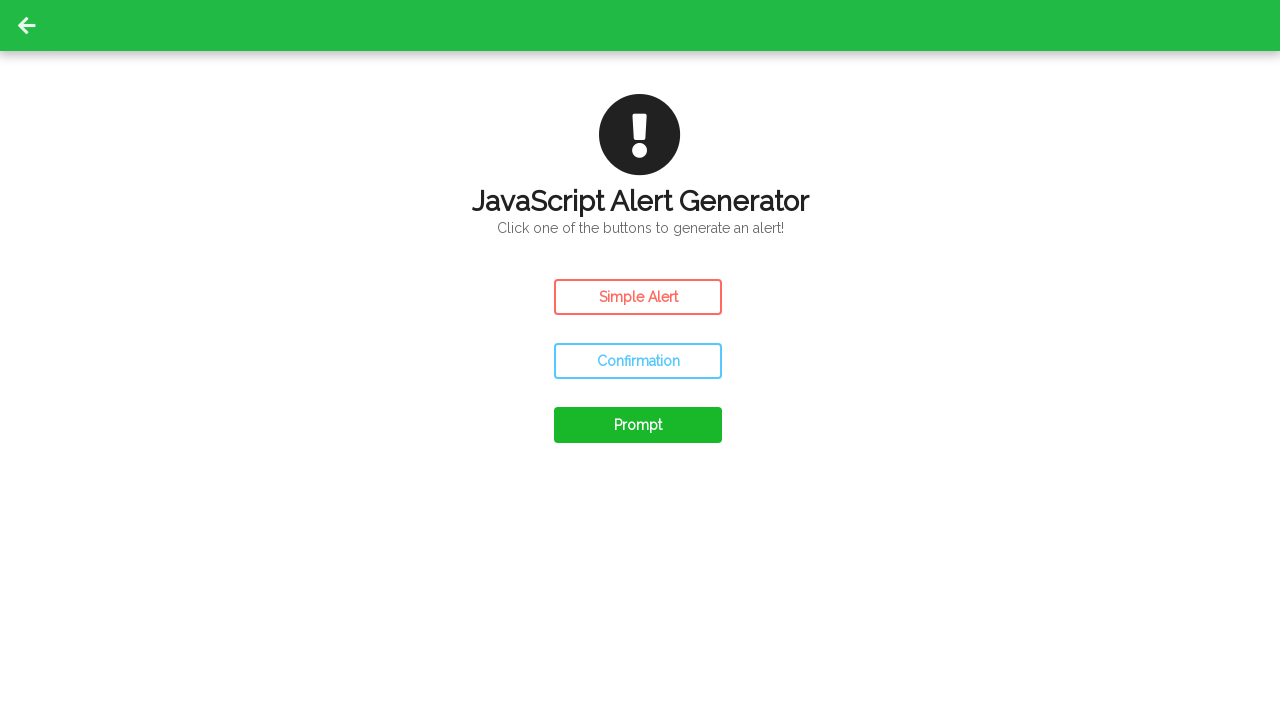